Tests opening a new browser window by clicking a button, waiting for the popup, and then closing it

Starting URL: https://demoqa.com/browser-windows

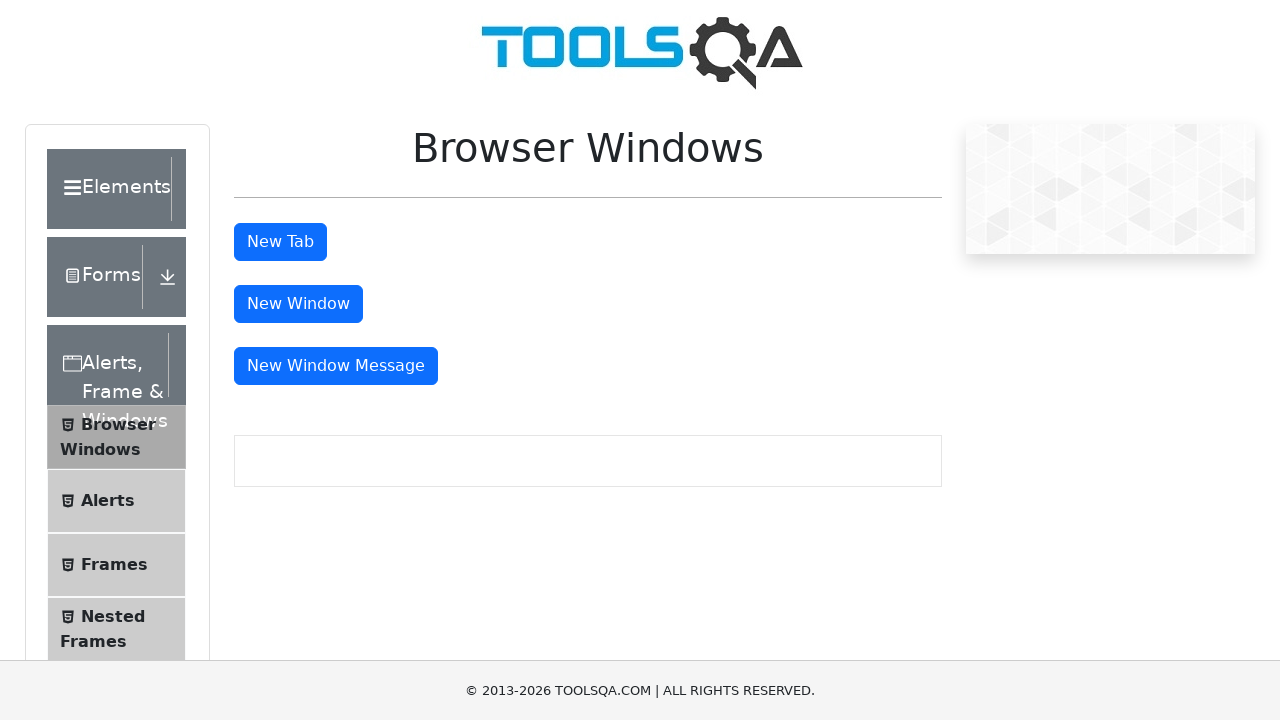

Clicked button to open new window and captured popup at (298, 304) on #windowButton
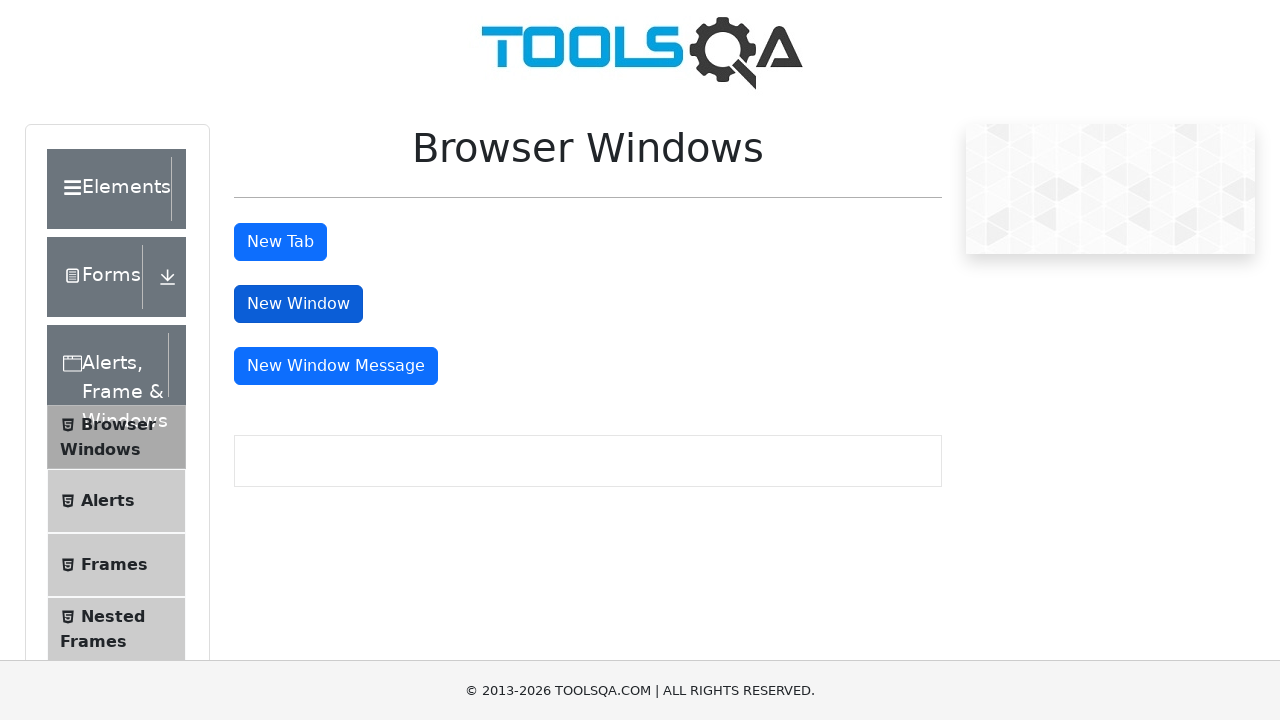

Obtained reference to new popup window
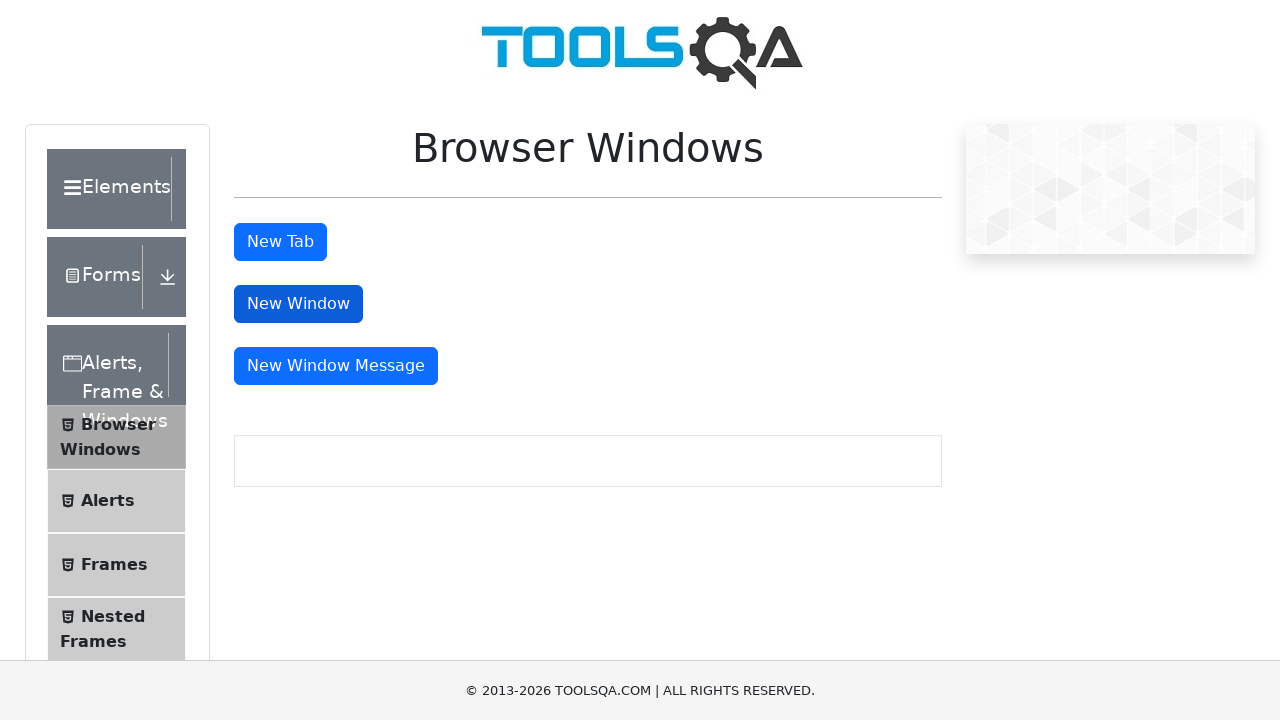

New window finished loading
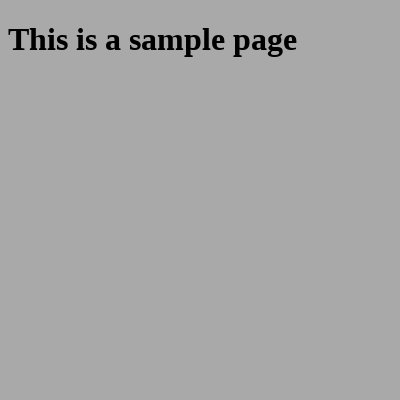

Retrieved new window title: ''
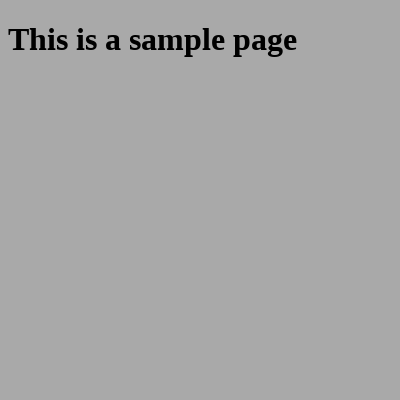

Closed the popup window
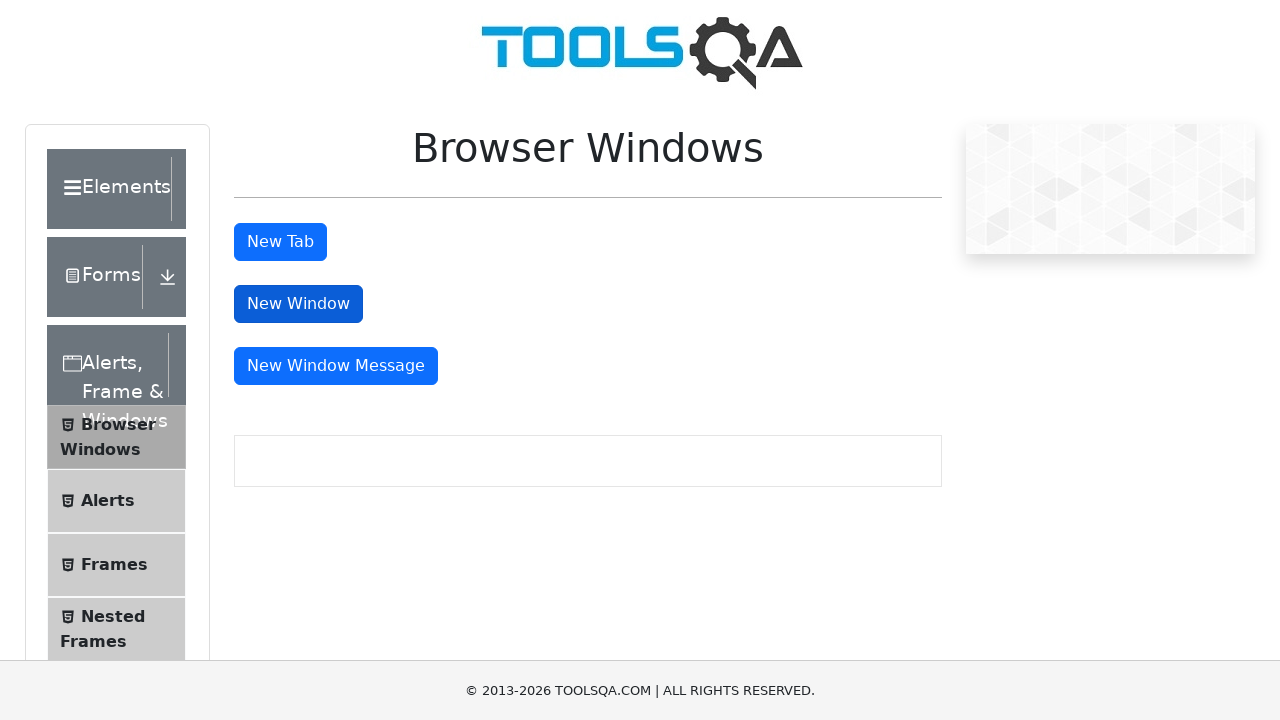

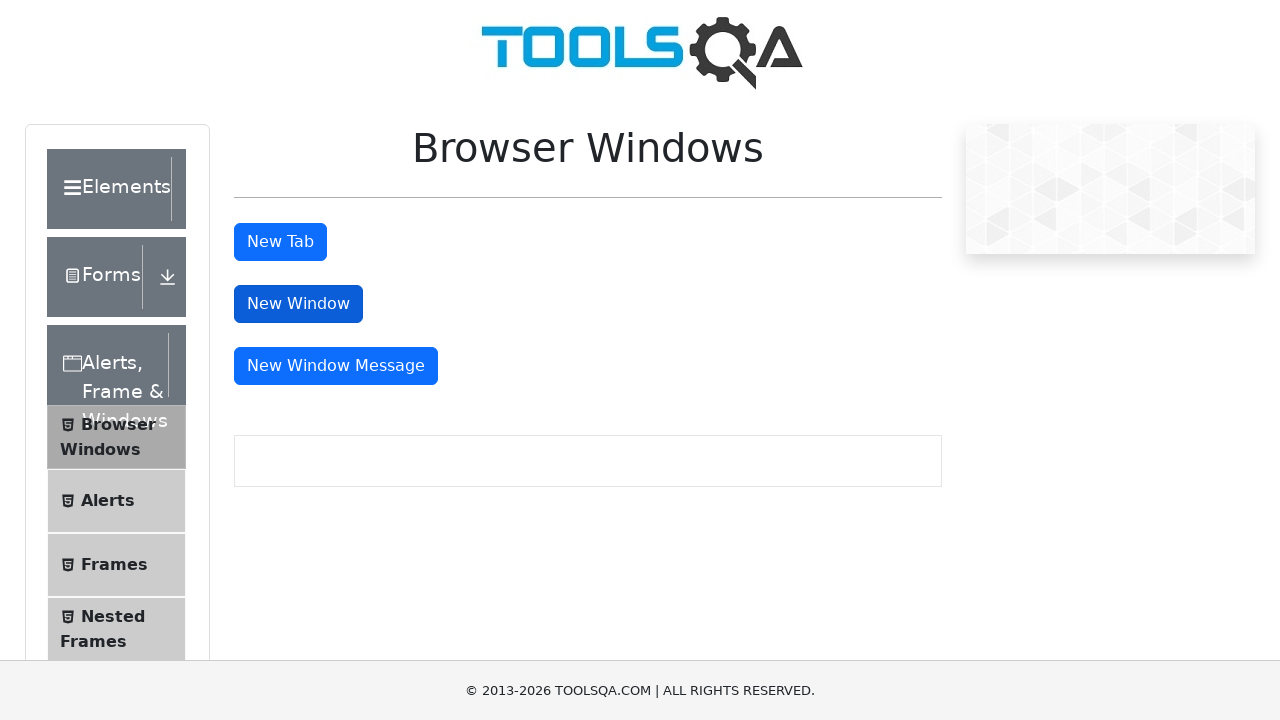